Navigates to a Selenium practice page and maximizes the browser window. The original script takes a screenshot, but the core automation is simply loading and displaying the practice page.

Starting URL: https://vctcpune.com/selenium/practice.html

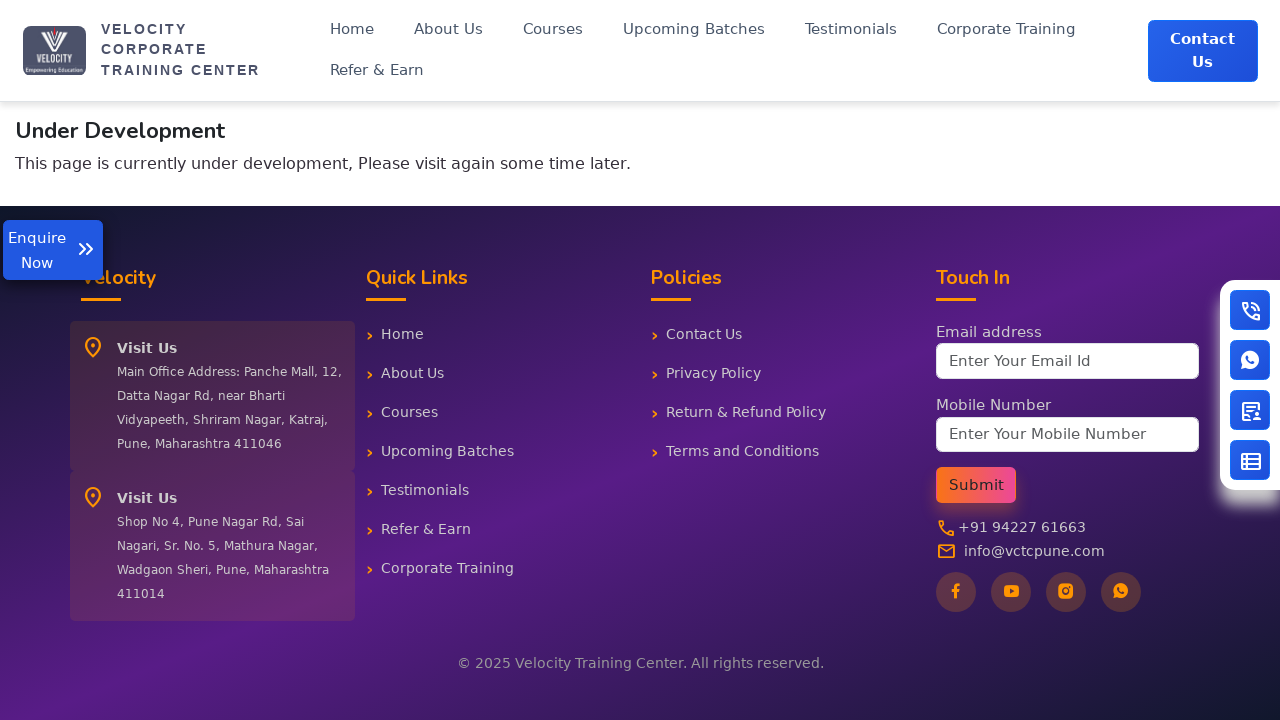

Set viewport size to 1920x1080 to maximize browser window
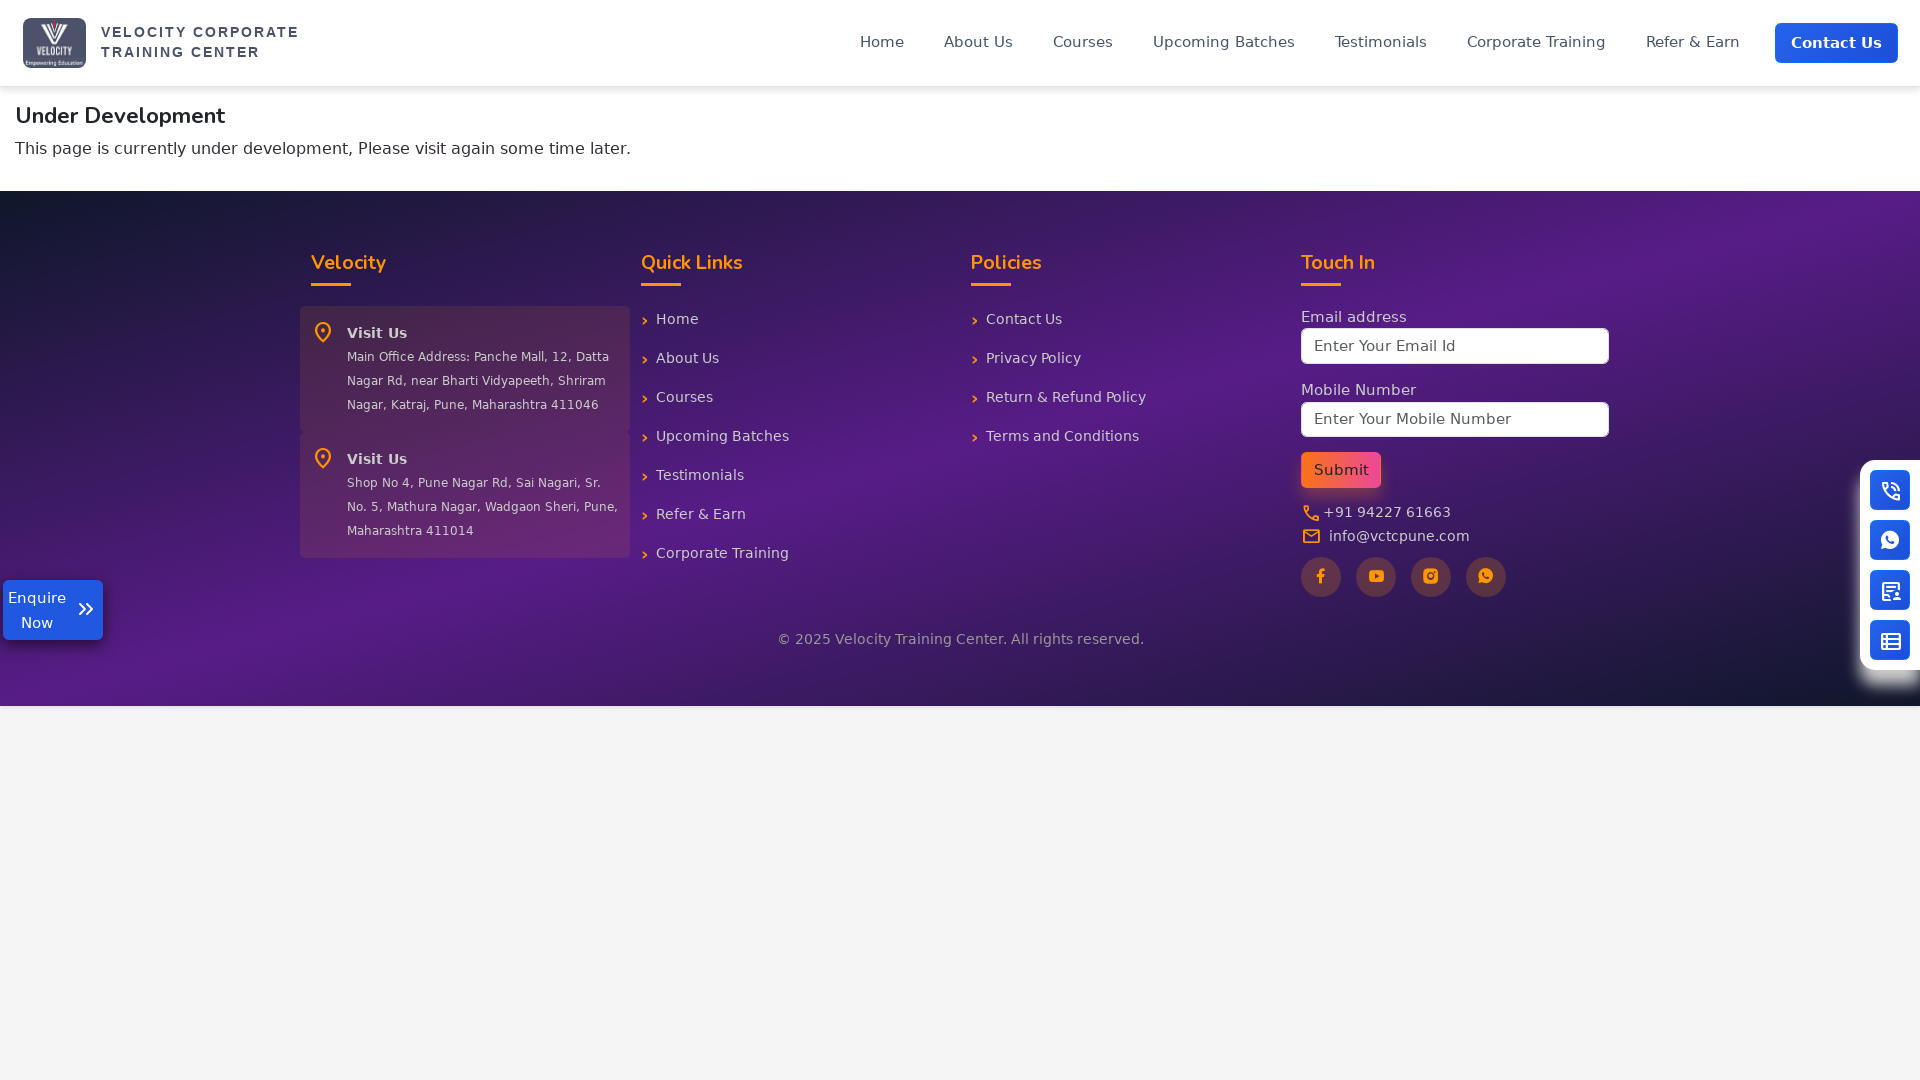

Waited for page to reach networkidle state
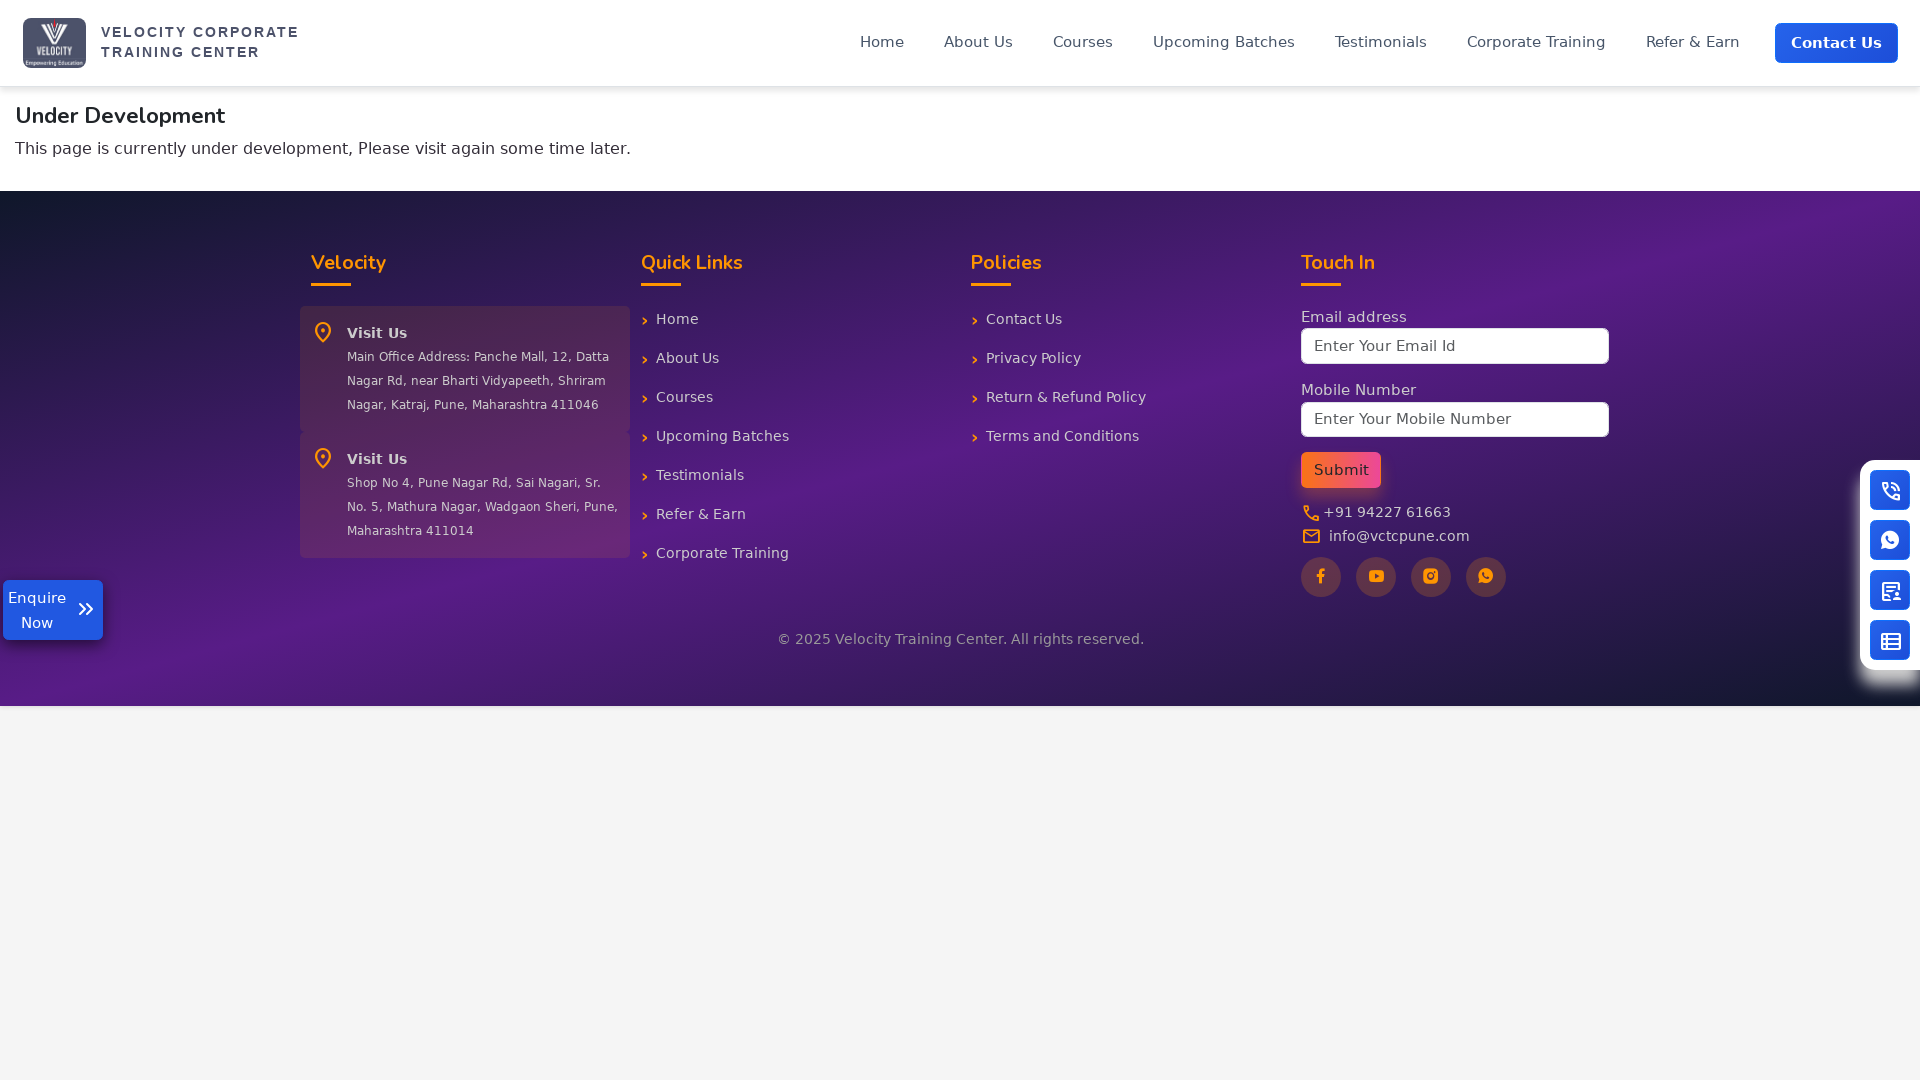

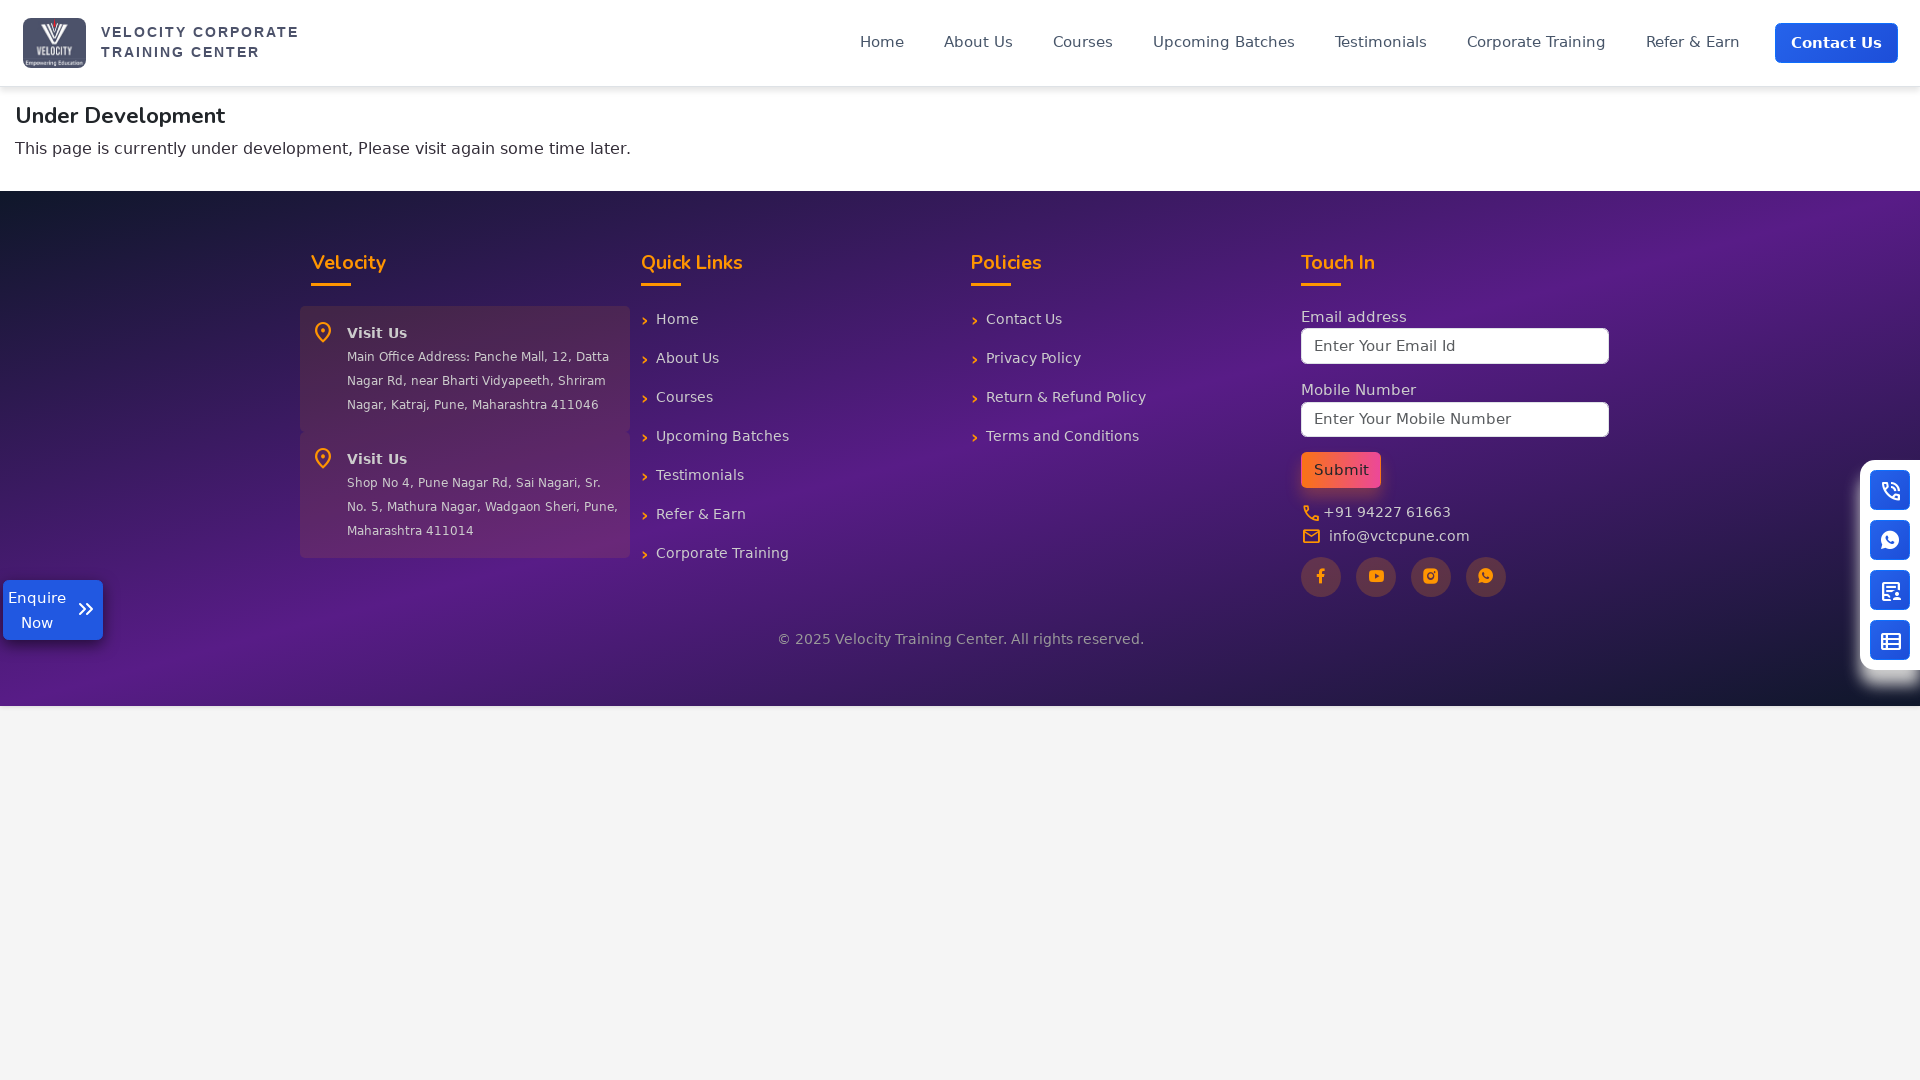